Tests iframe handling by switching to an iframe, clicking a button that triggers a prompt, and accepting it

Starting URL: https://www.w3schools.com/js/tryit.asp?filename=tryjs_prompt

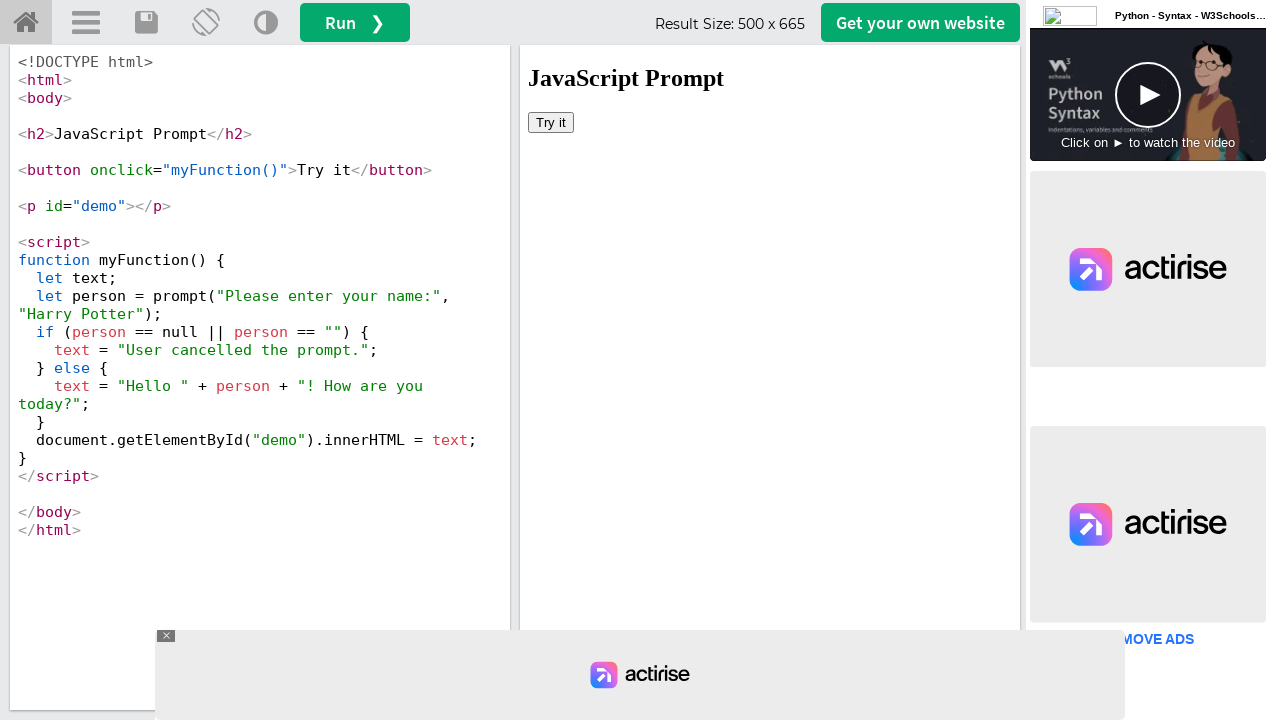

Located and switched to iframeResult
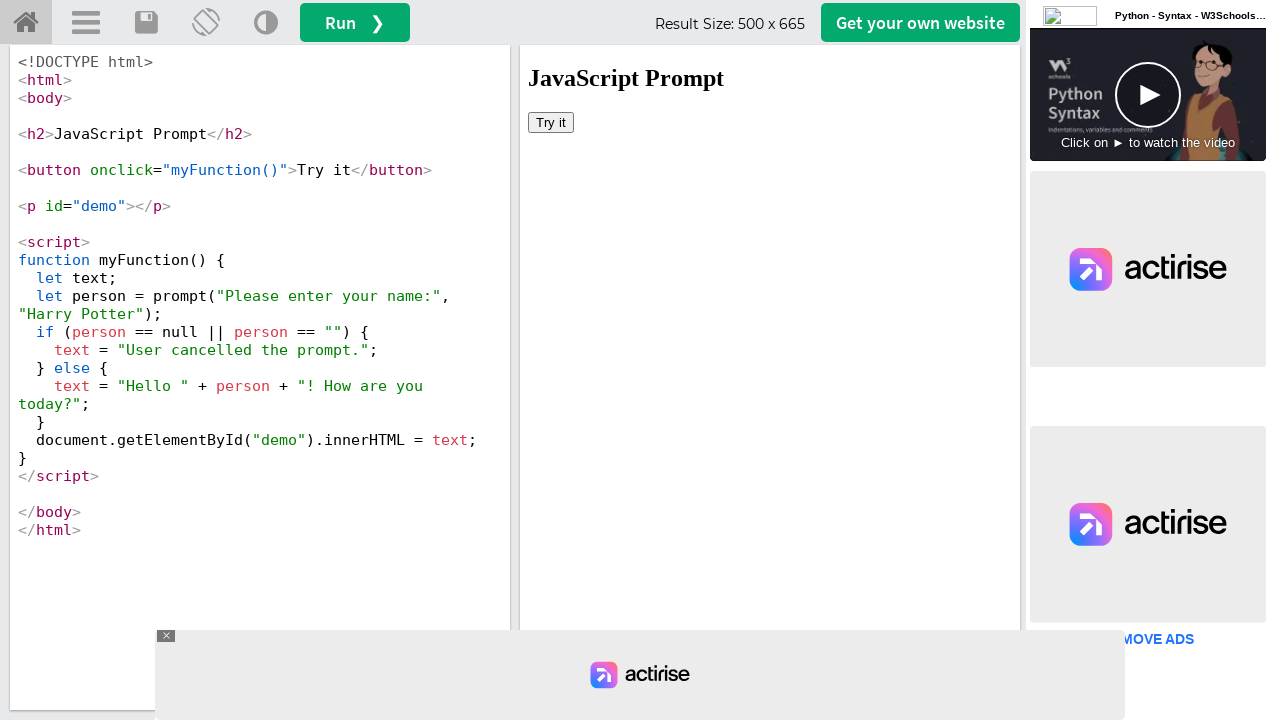

Clicked 'Try it' button inside iframe at (551, 122) on button:has-text('Try it')
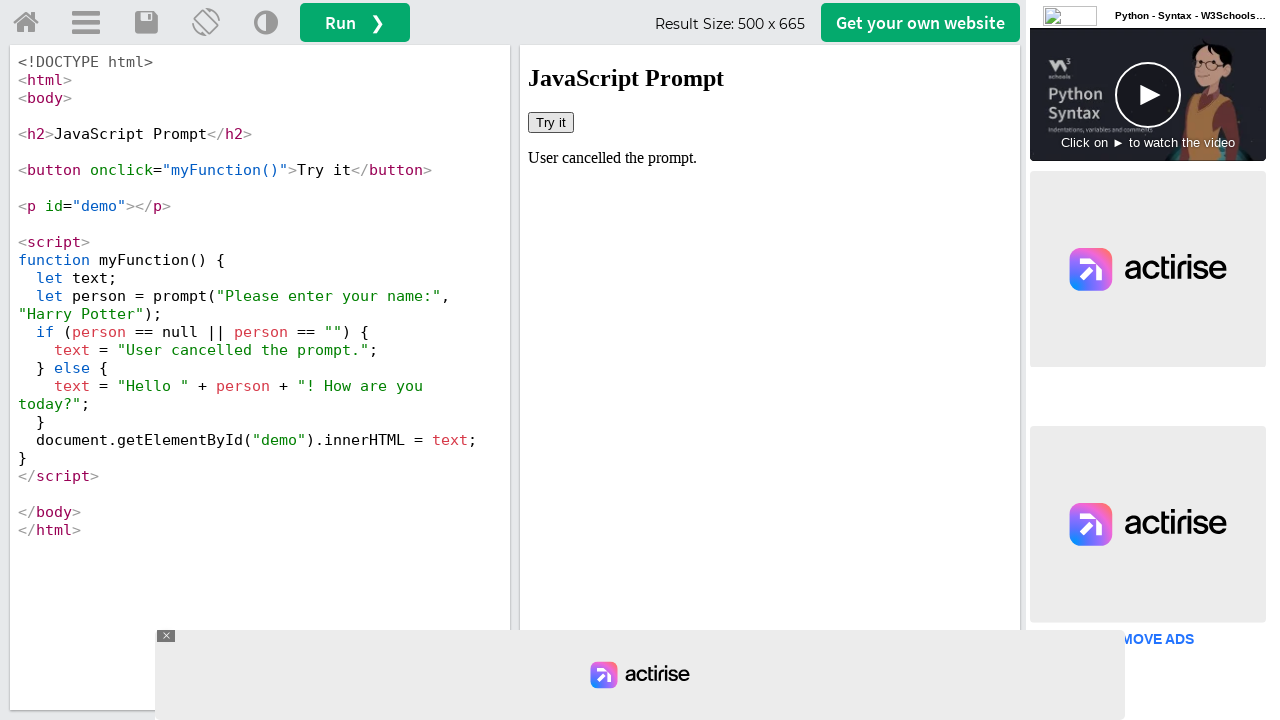

Set up dialog handler to accept prompt with 'Test User'
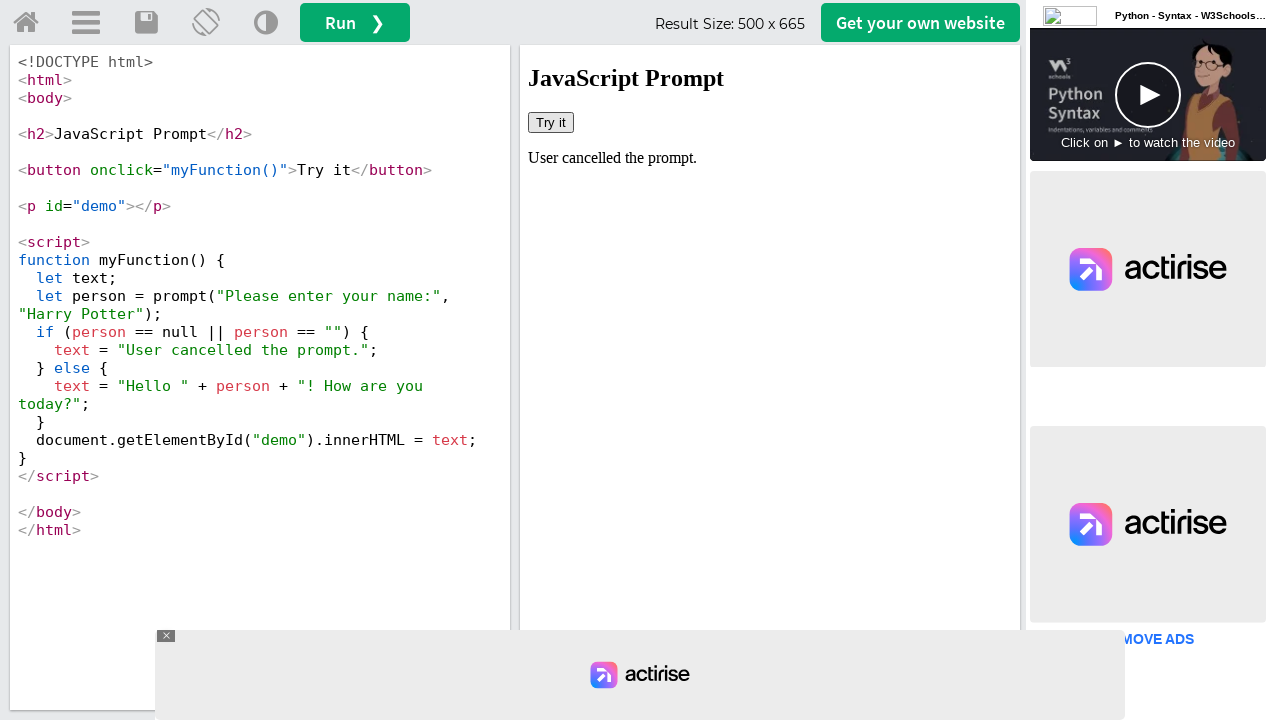

Retrieved result text from #demo element
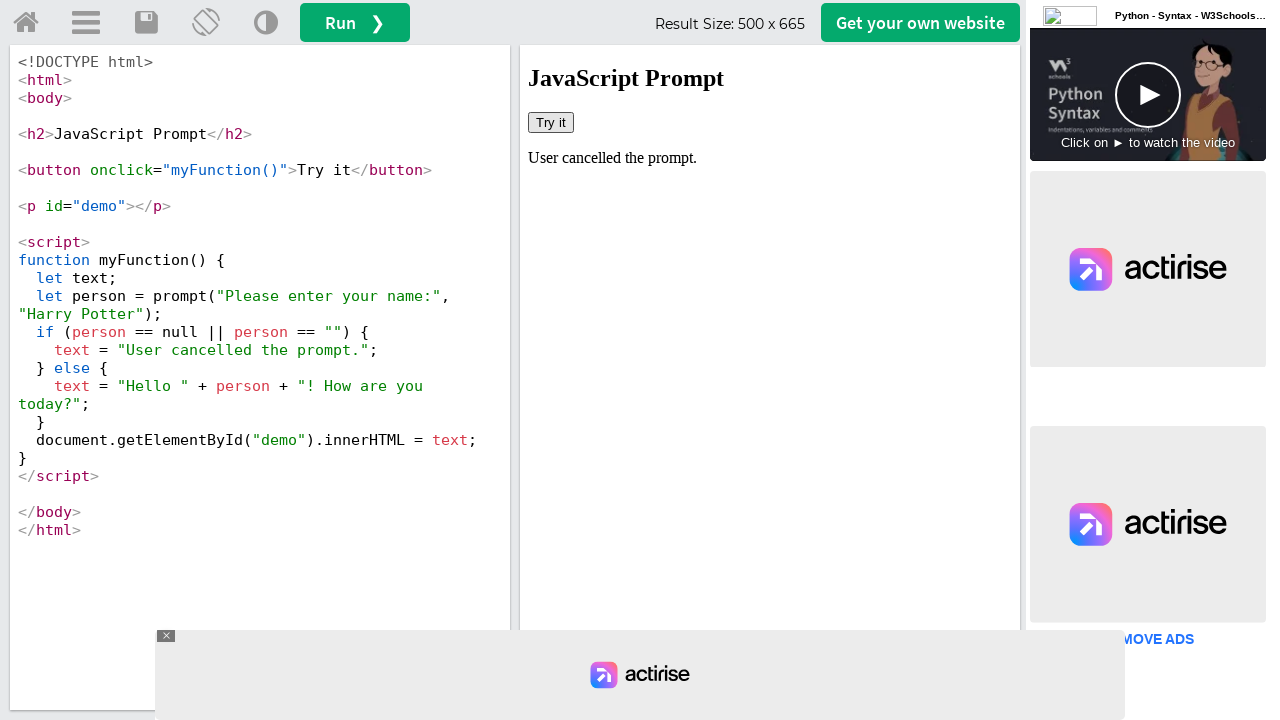

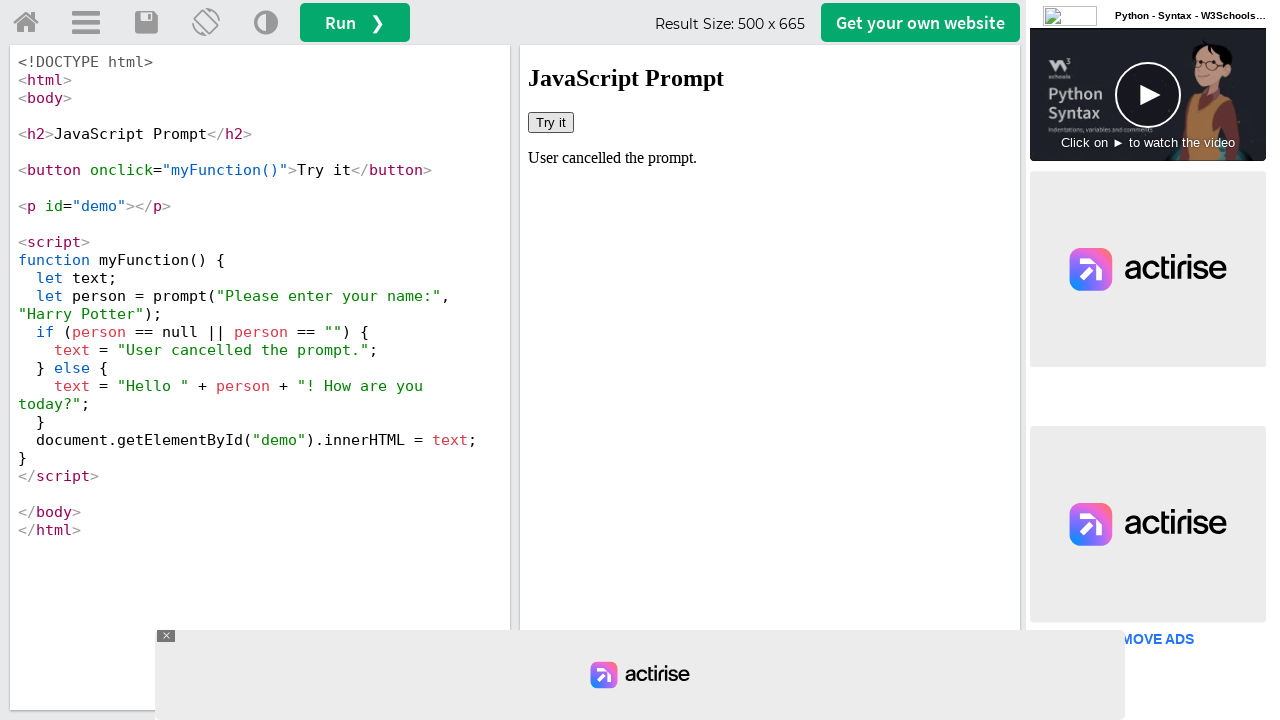